Tests scrolling functionality by navigating to jQuery UI website and scrolling to the "Using jQuery UI" link element using scrollIntoView

Starting URL: http://jqueryui.com/

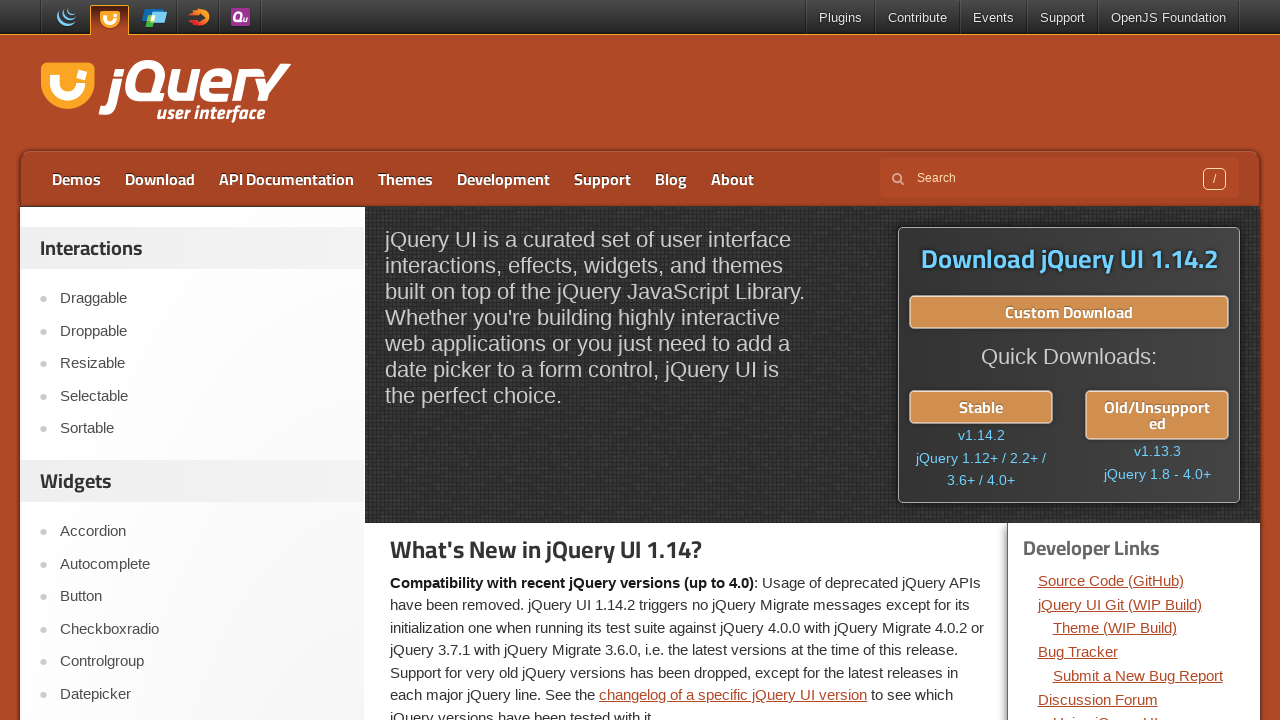

Page loaded with domcontentloaded state
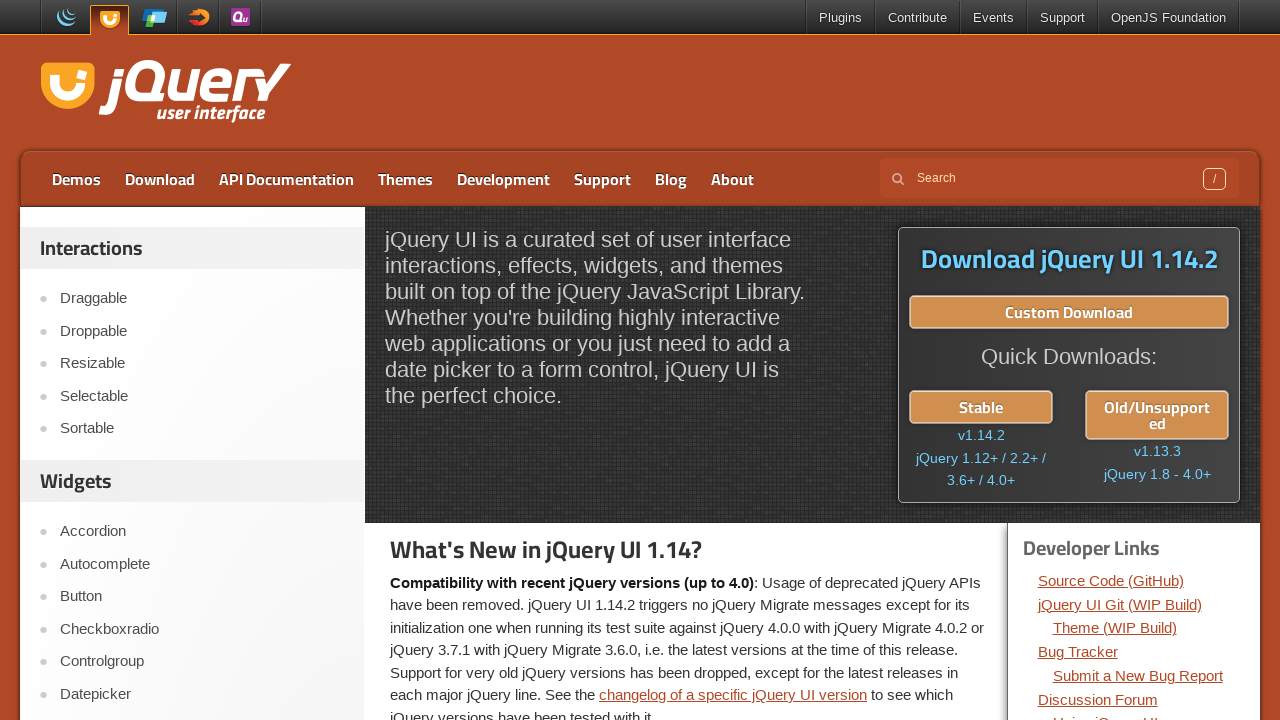

Located 'Using jQuery UI' link element
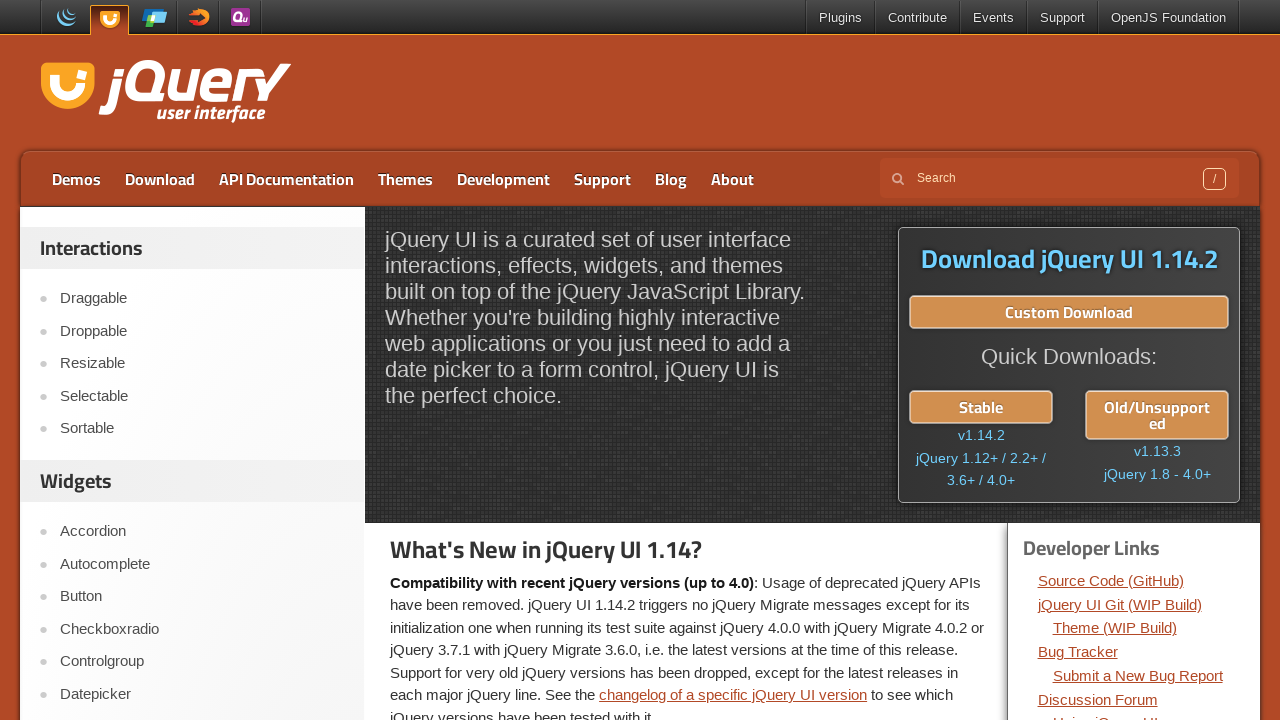

Scrolled 'Using jQuery UI' link into view
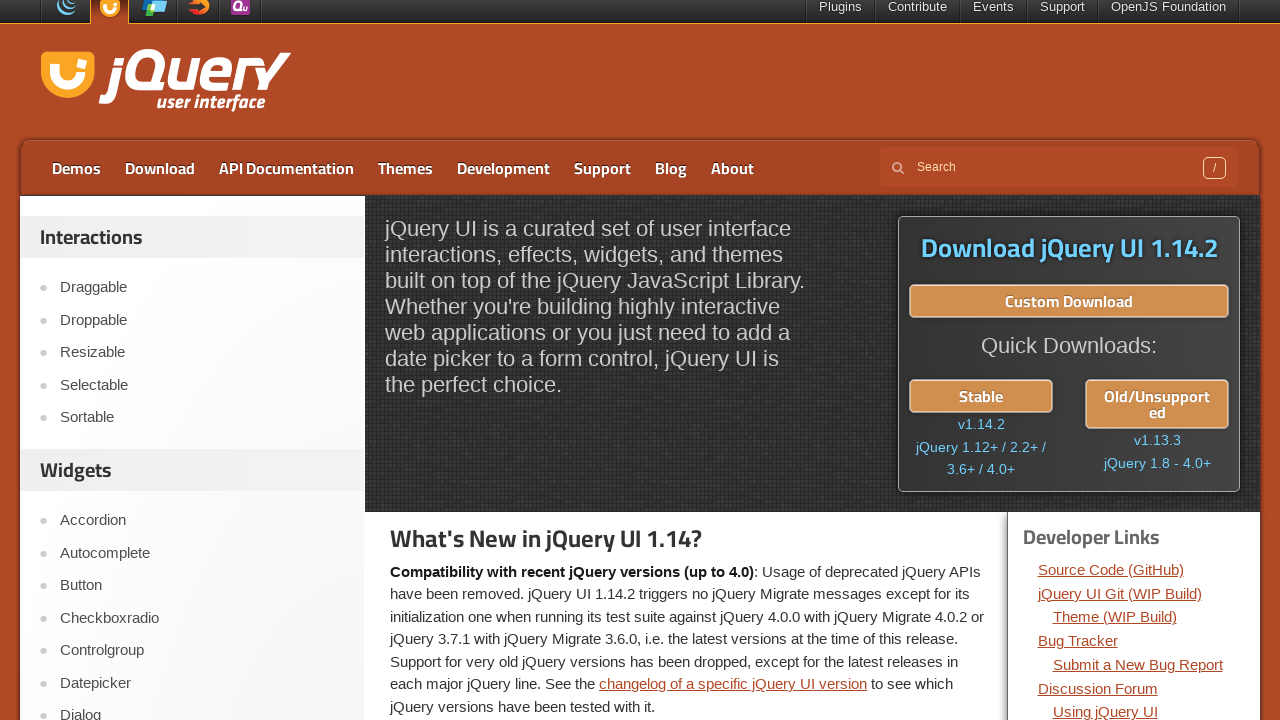

Verified 'Using jQuery UI' link is visible after scrolling
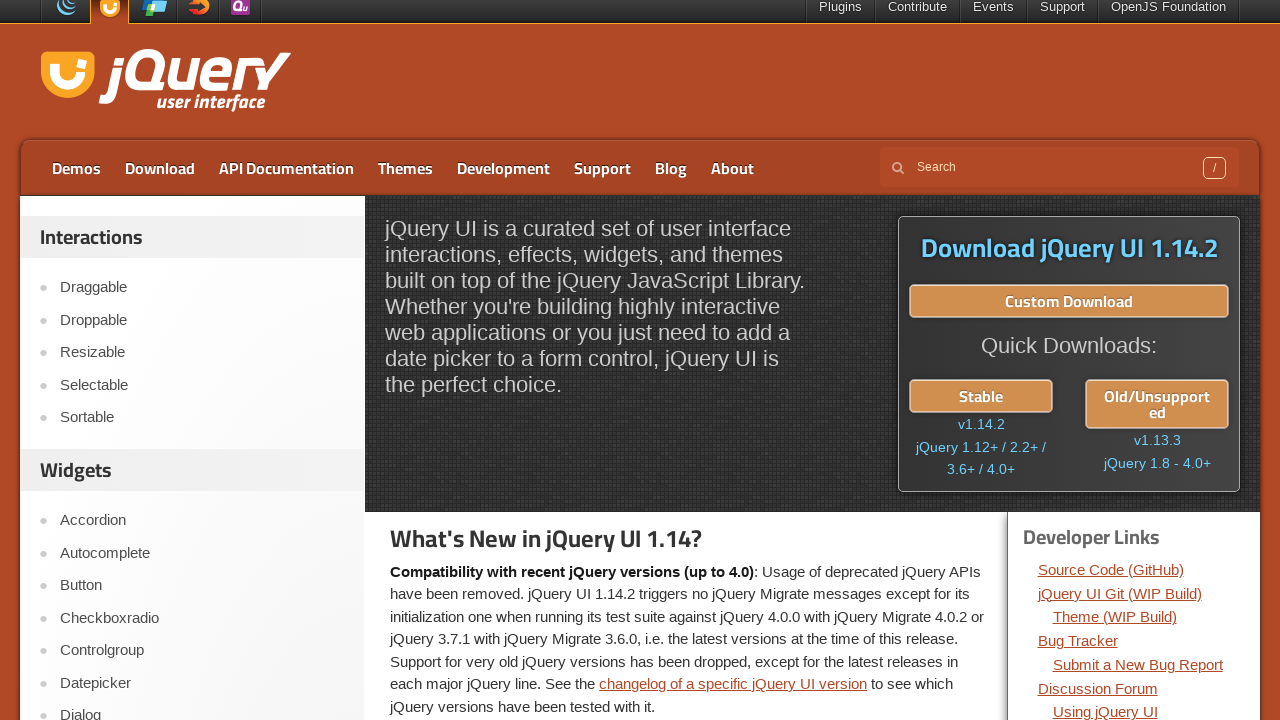

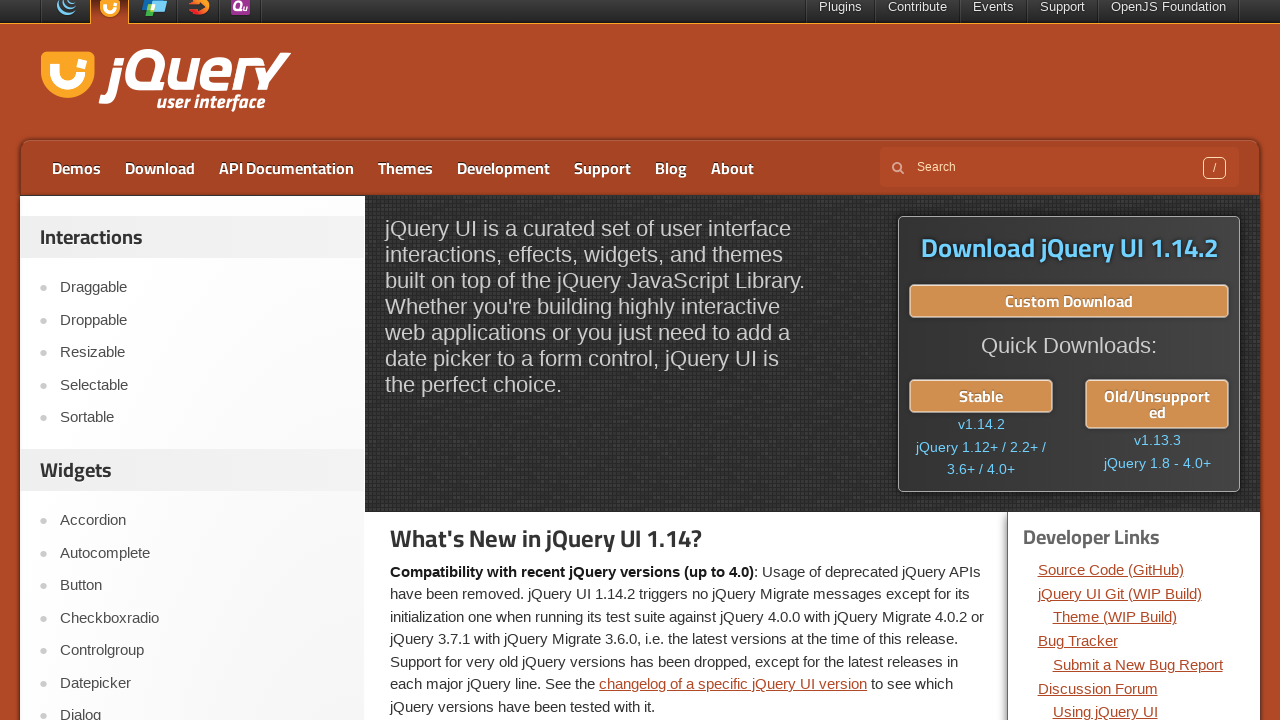